Tests adding tasks to the TodoMVC application by typing task names and pressing Enter

Starting URL: https://todomvc.com/examples/vue/dist/#/

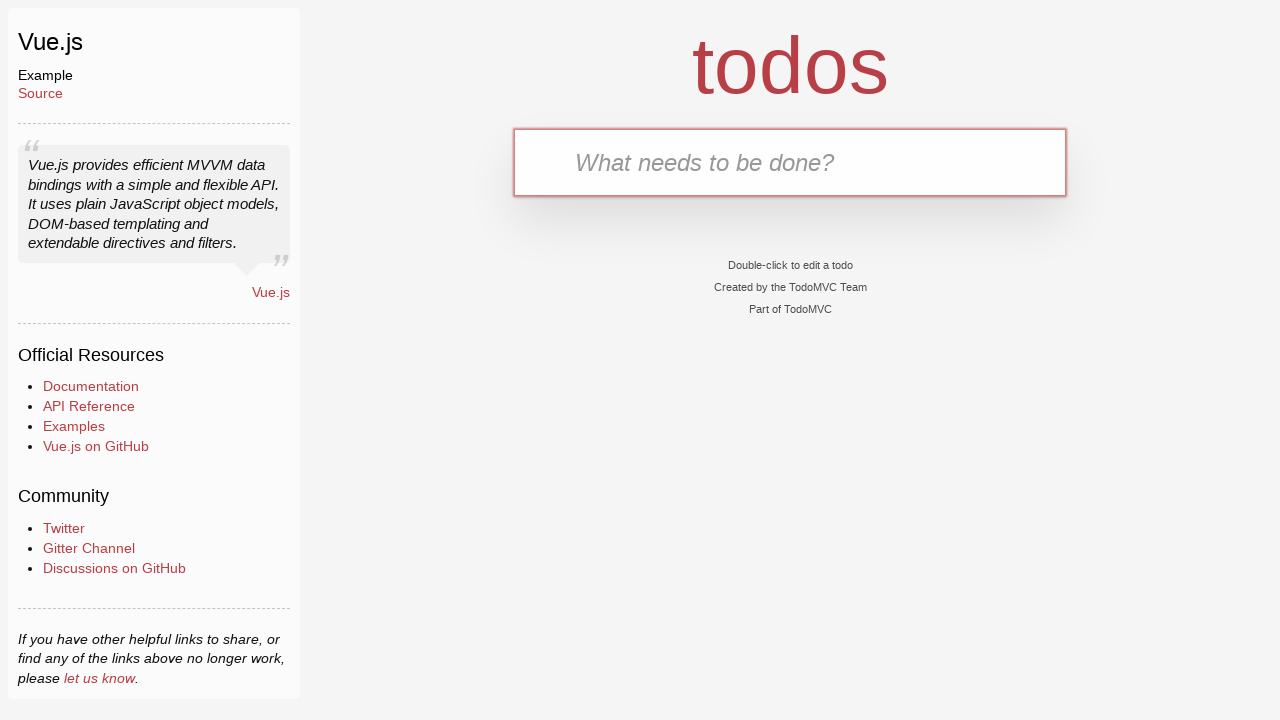

Filled new todo input with 'Interview' on .new-todo
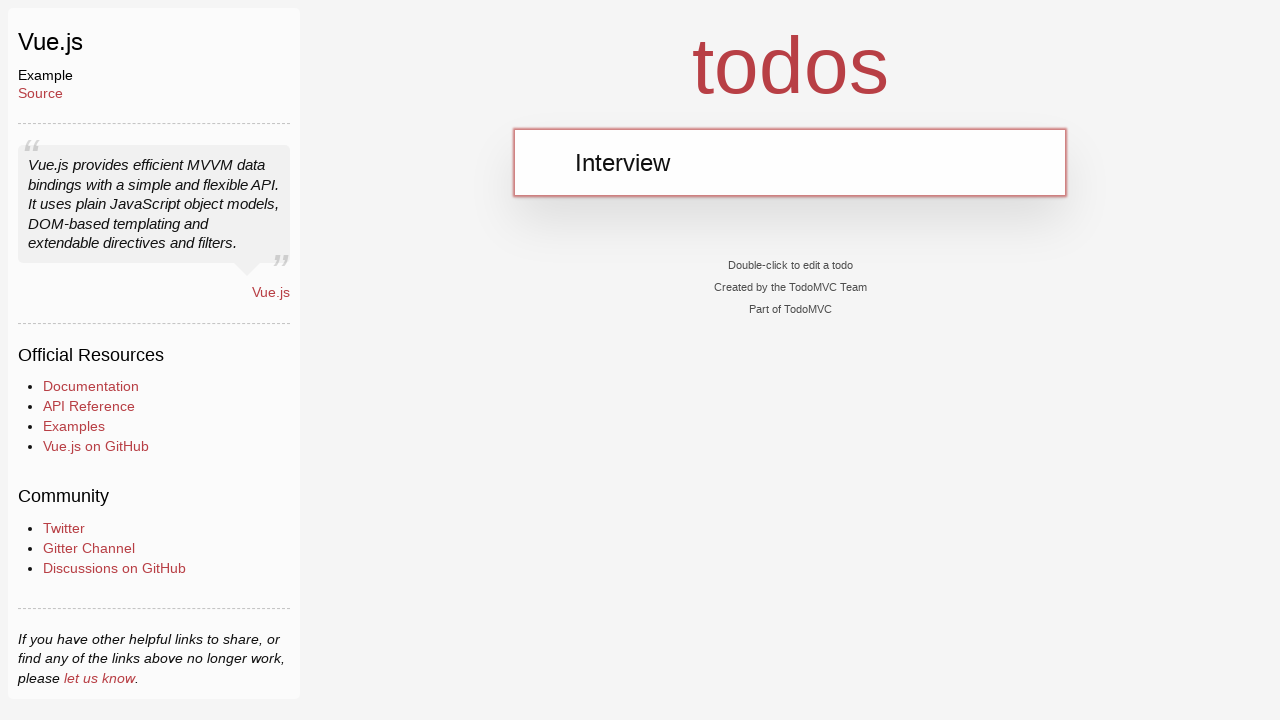

Pressed Enter to add 'Interview' task on .new-todo
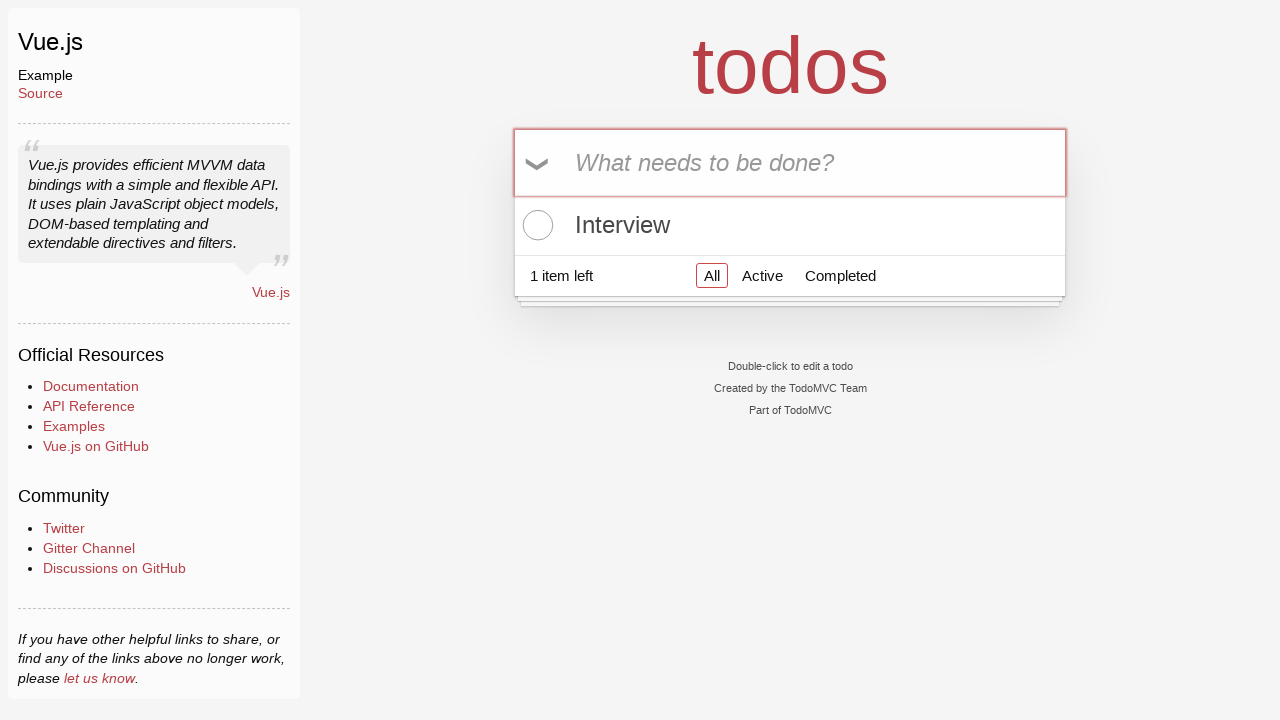

First task appeared in todo list
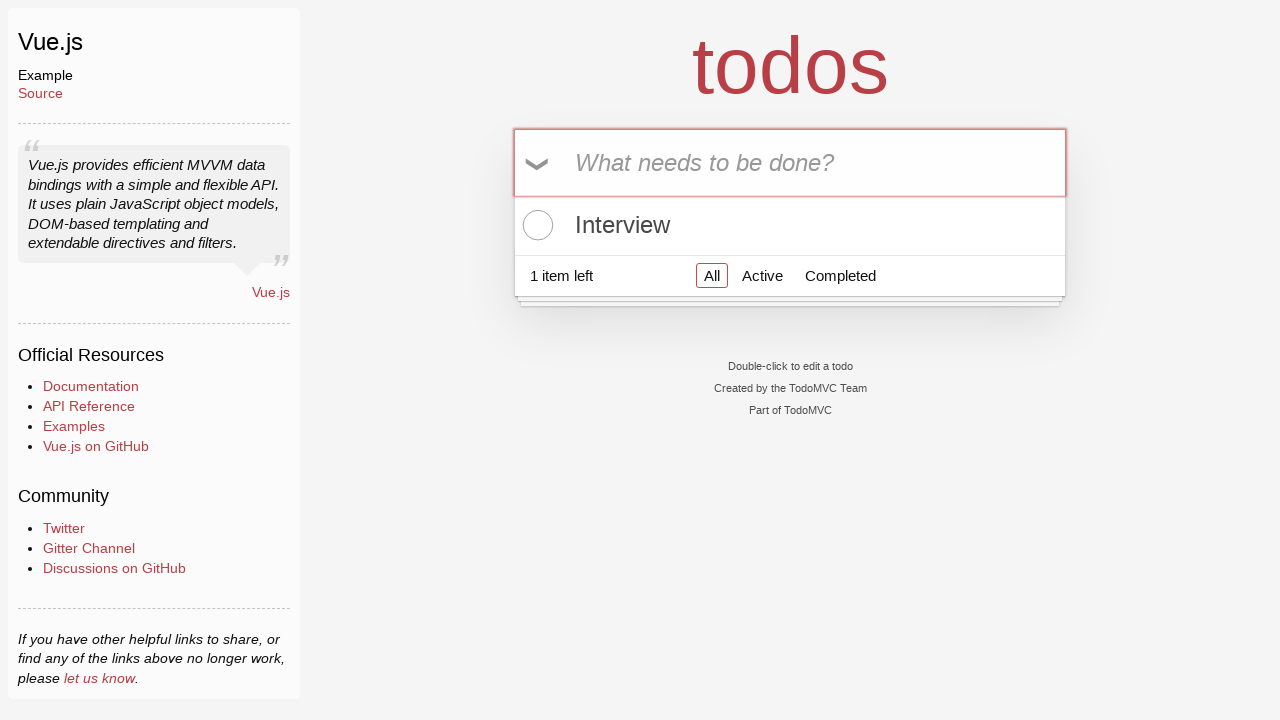

Filled new todo input with 'Interview2' on .new-todo
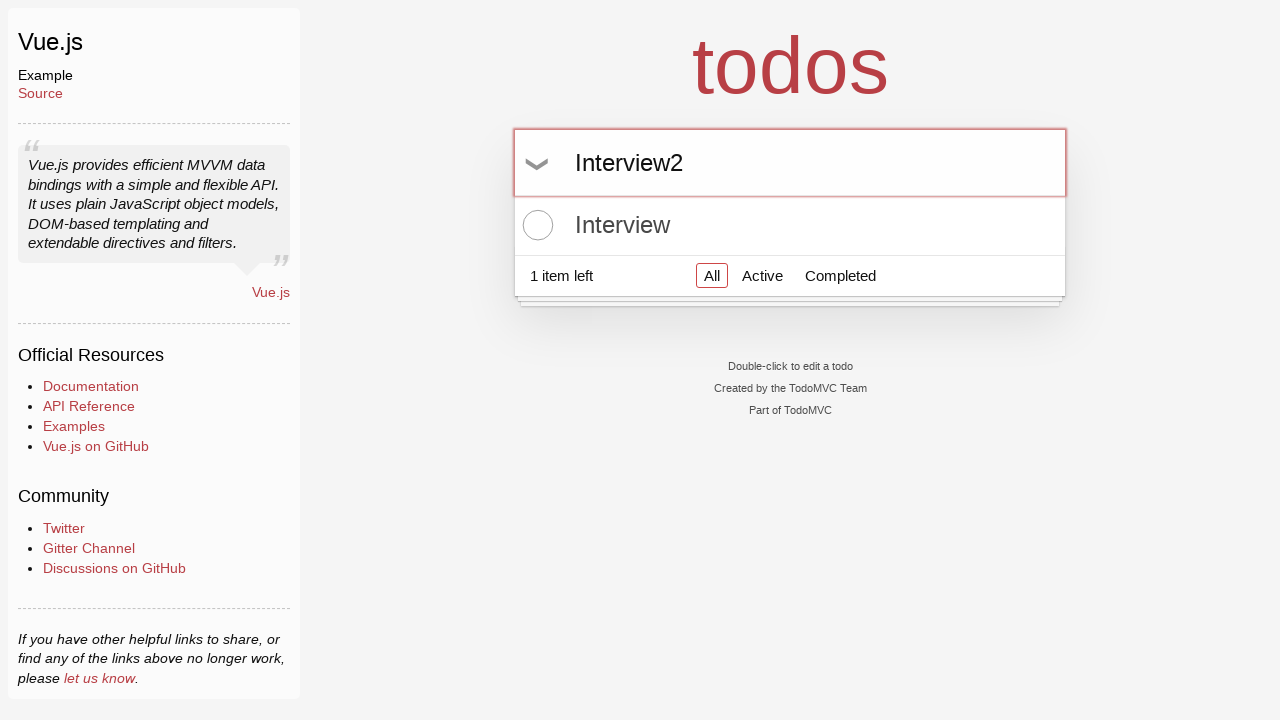

Pressed Enter to add 'Interview2' task on .new-todo
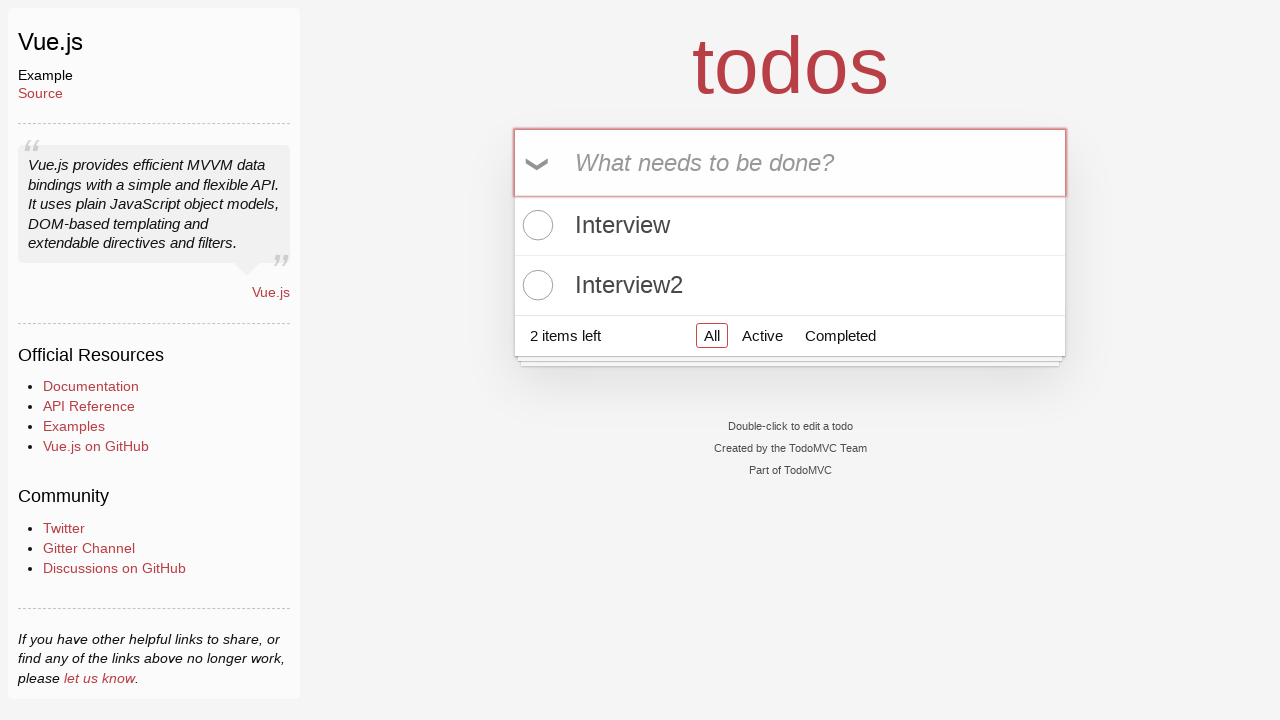

Second task appeared in todo list, confirming two tasks exist
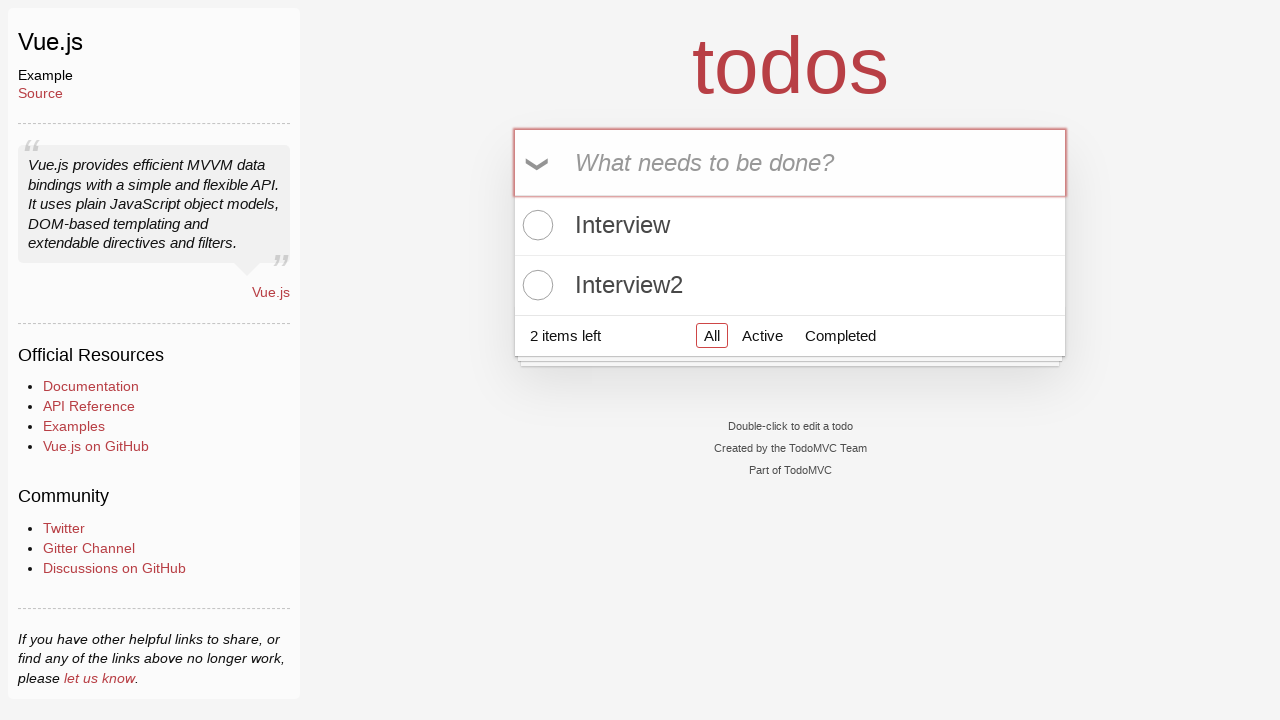

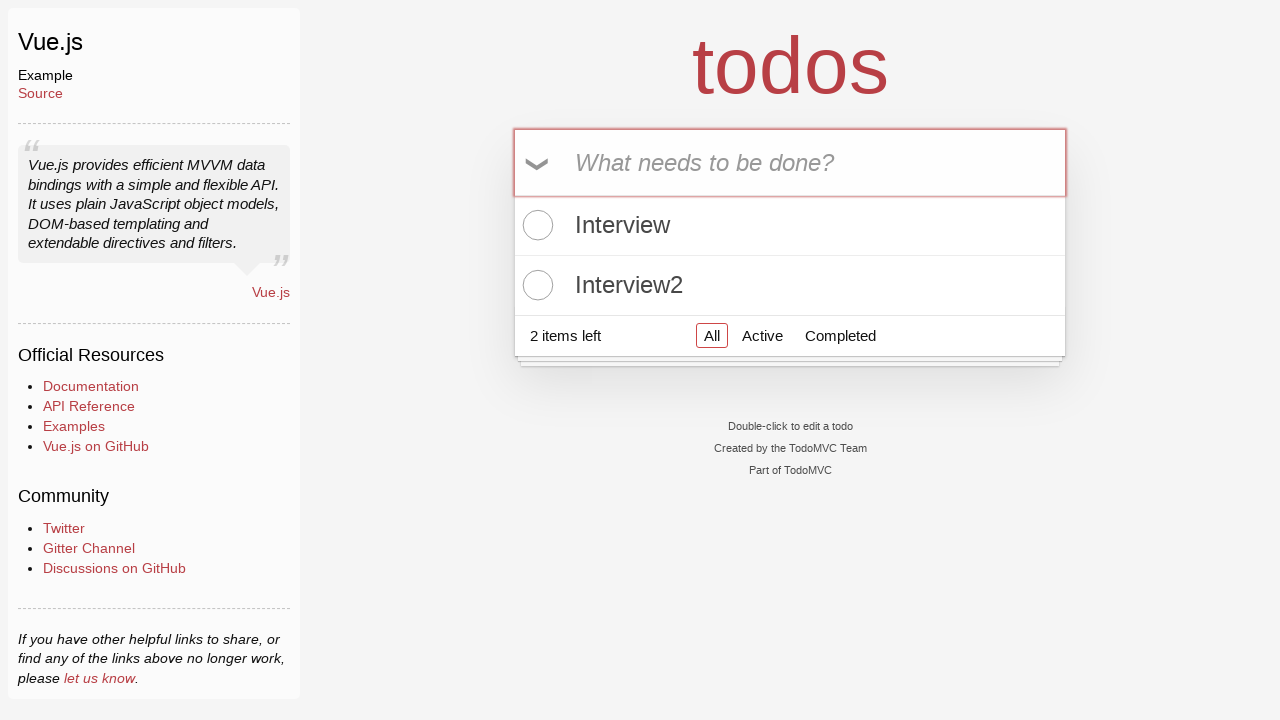